Tests checkbox functionality by navigating to a checkboxes page, finding all checkbox elements, and verifying their checked/selected states using both attribute lookup and isSelected methods.

Starting URL: http://the-internet.herokuapp.com/checkboxes

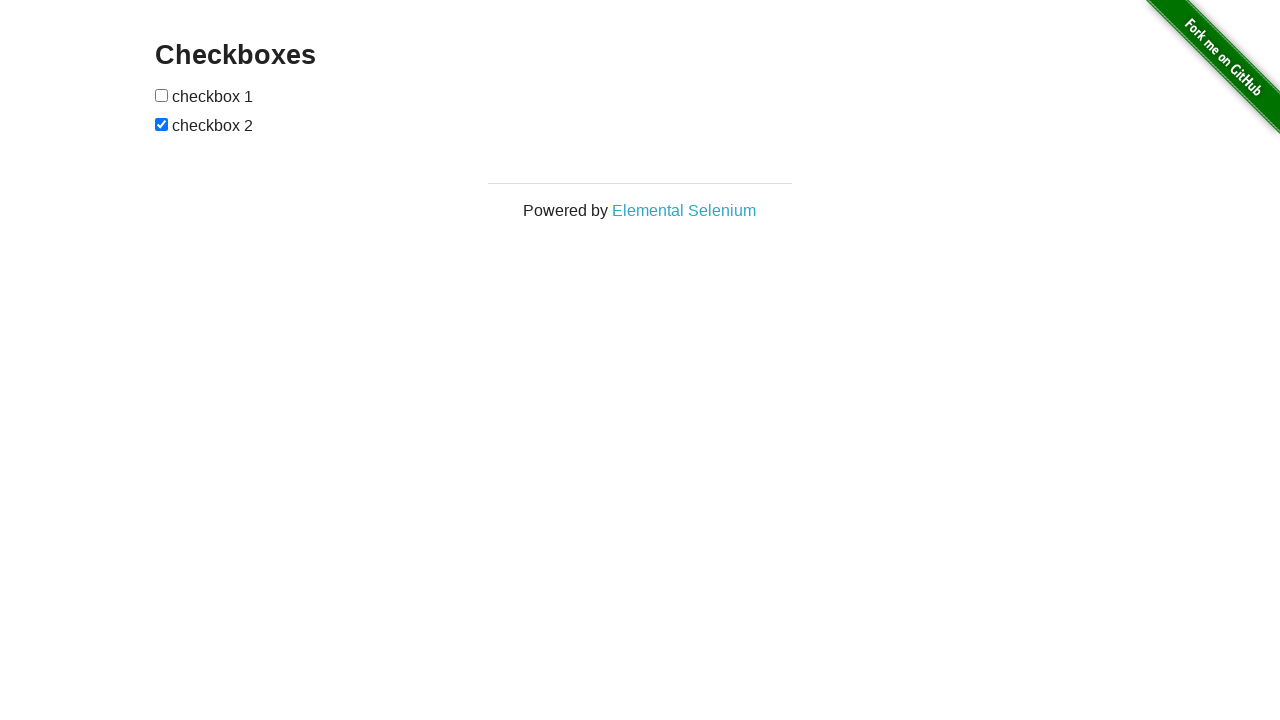

Waited for checkbox elements to be present on the page
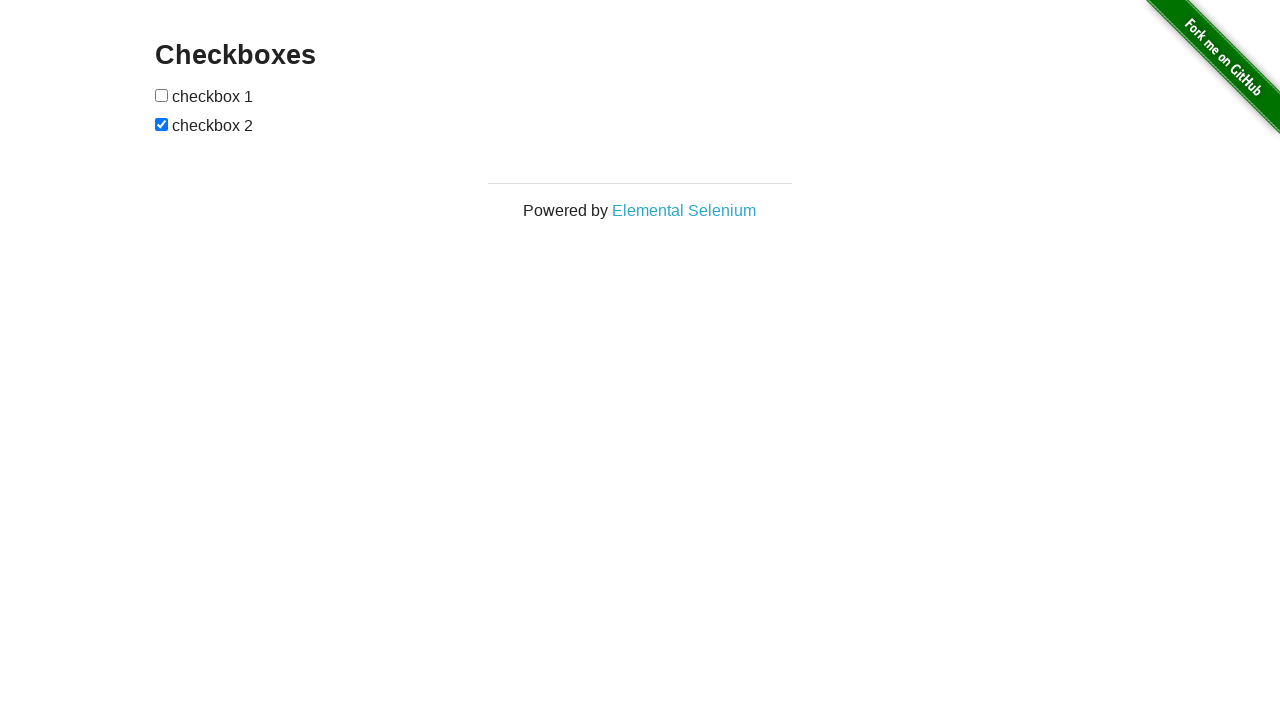

Located all checkbox elements on the page
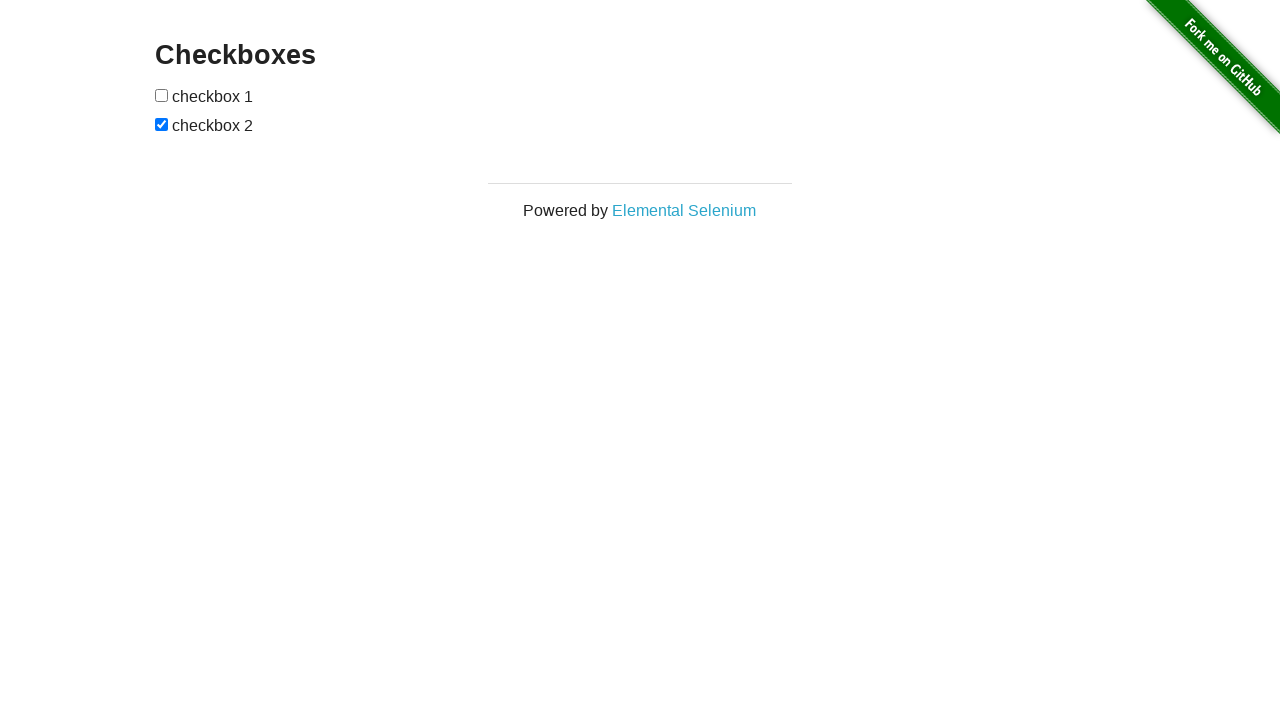

Verified that the second checkbox is checked
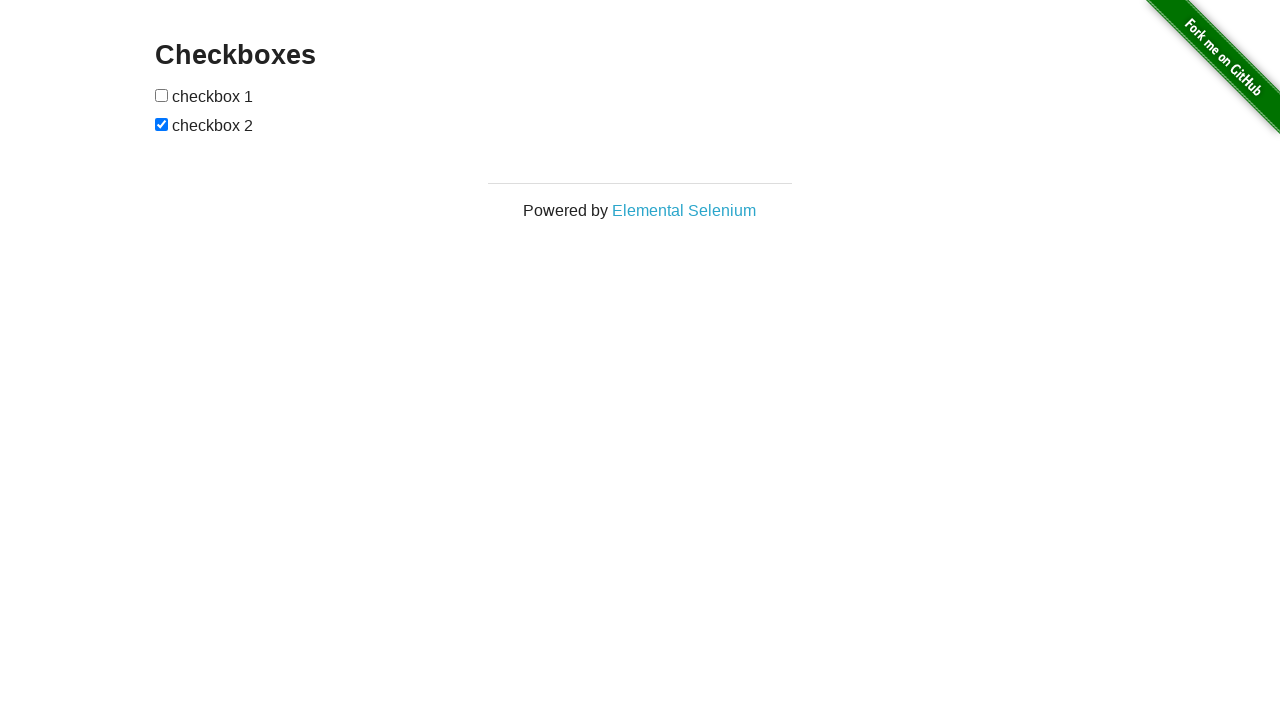

Verified that the first checkbox is not checked
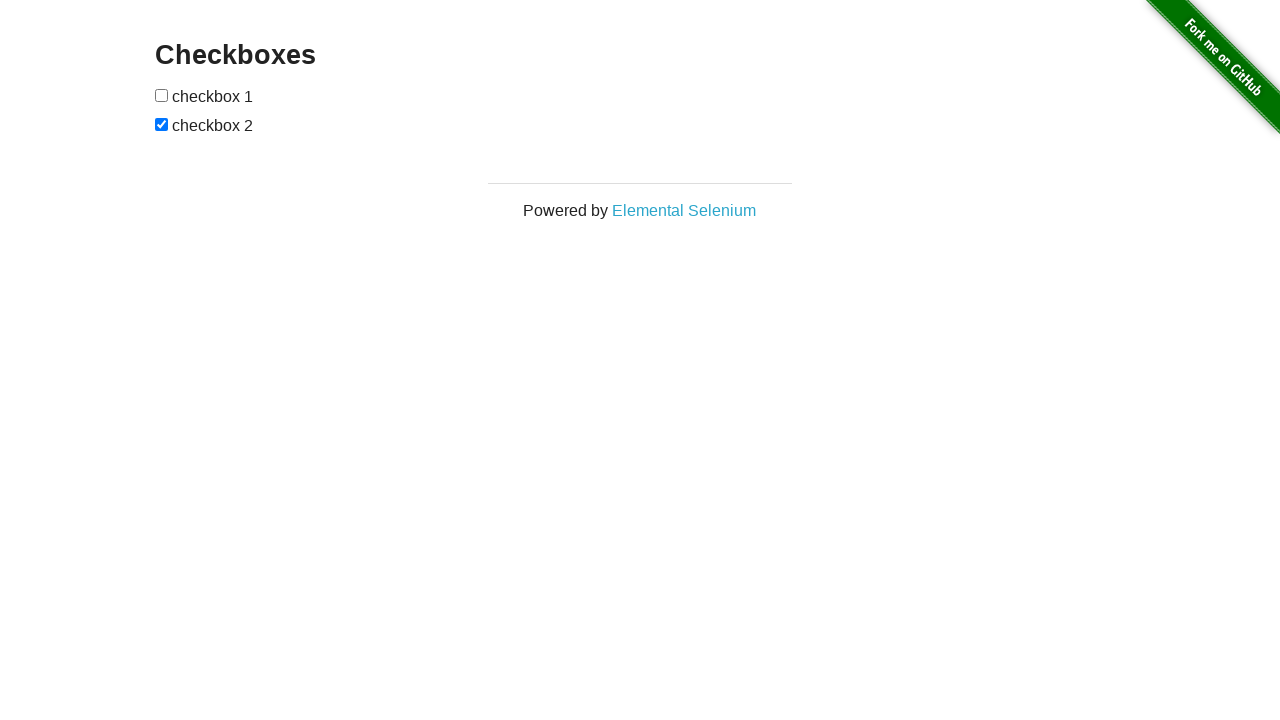

Clicked the first checkbox to check it at (162, 95) on input[type="checkbox"] >> nth=0
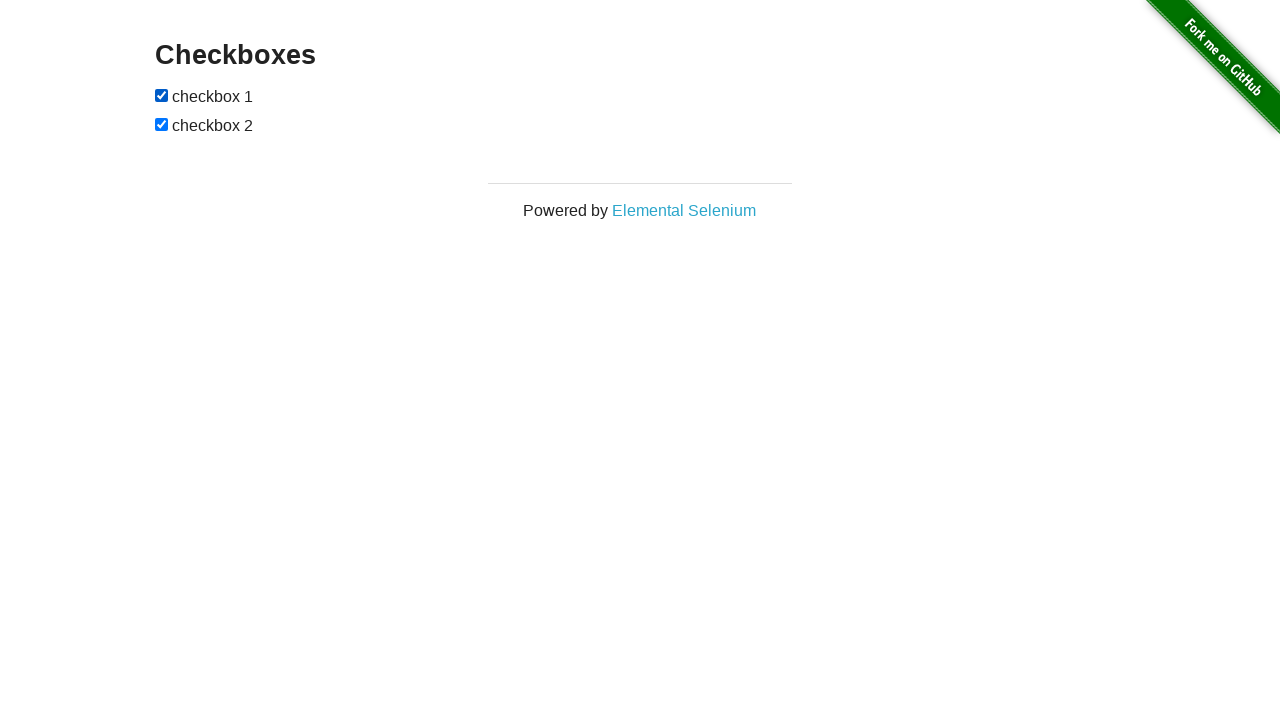

Verified that the first checkbox is now checked after clicking
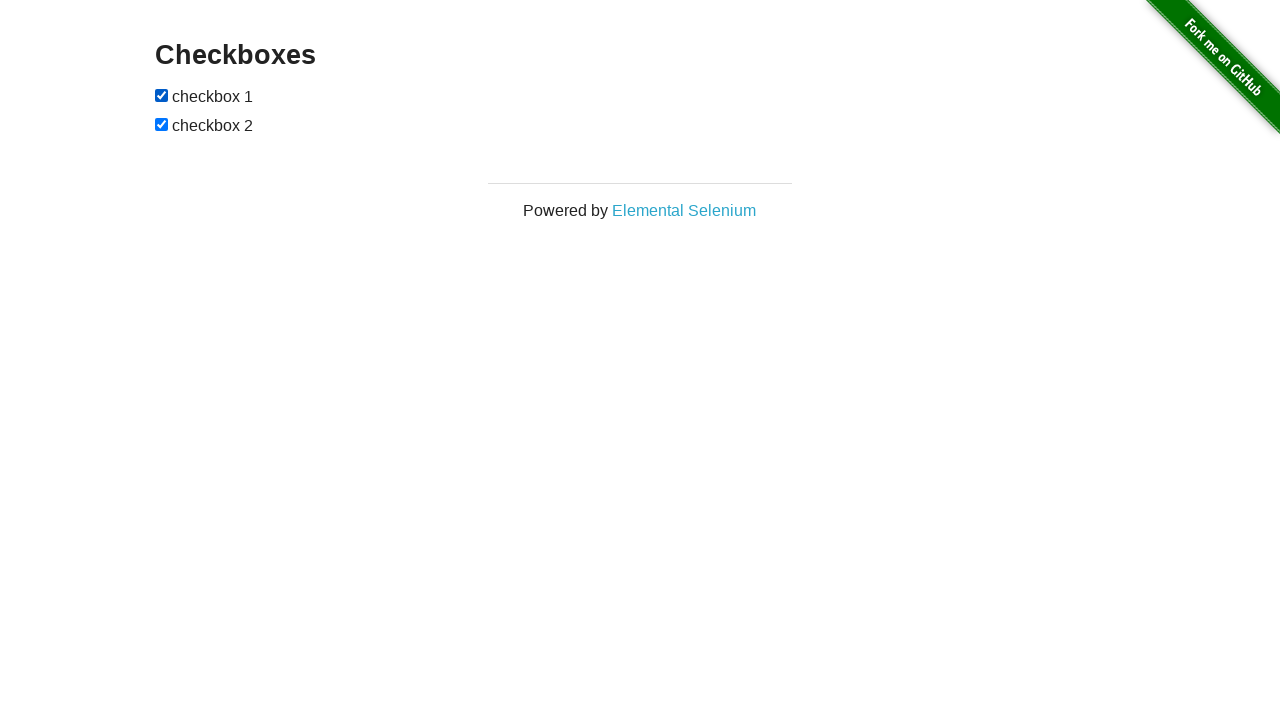

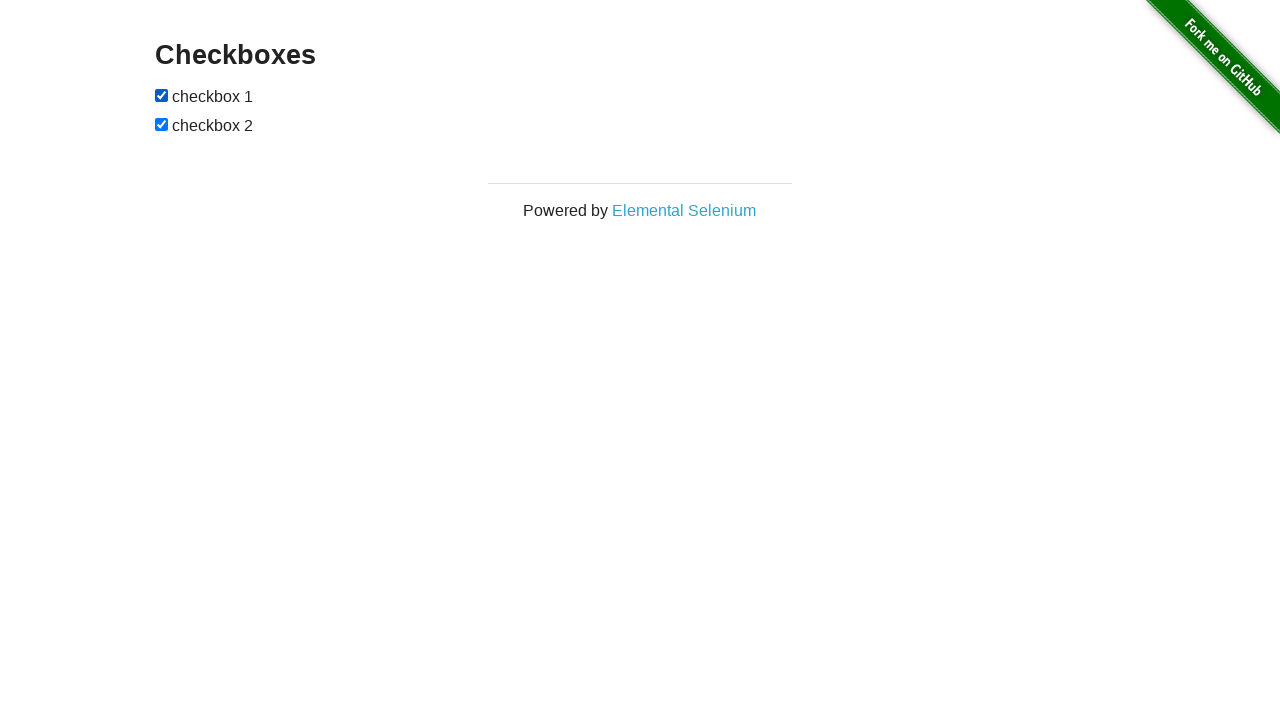